Tests copy and paste functionality between form fields by copying text from the first name field and pasting it into the last name field using keyboard shortcuts

Starting URL: https://demo.automationtesting.in/Register.html

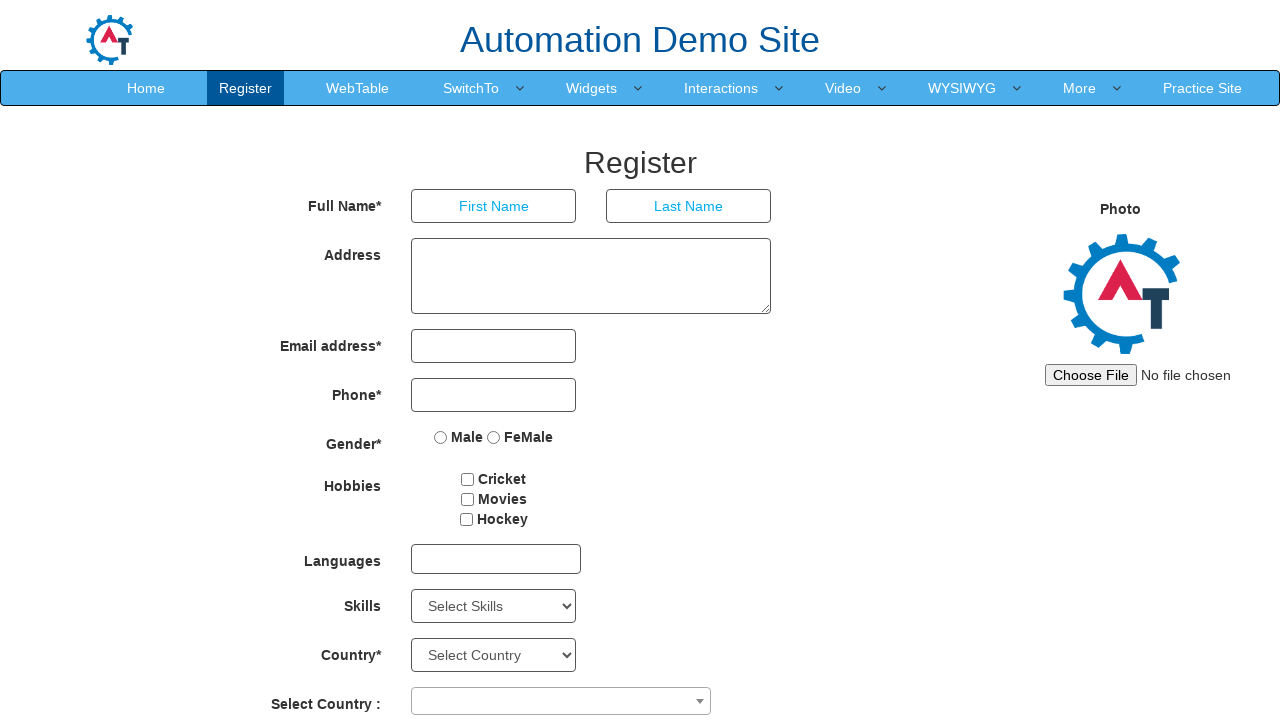

Located first name input field
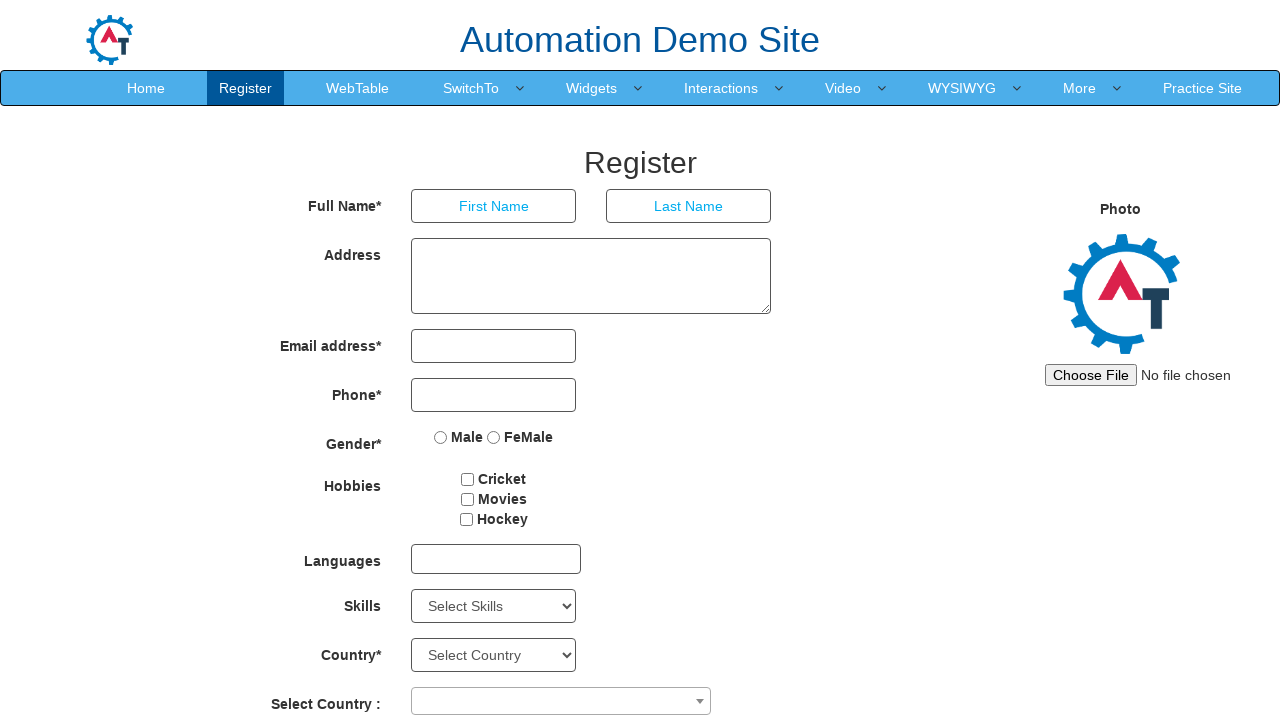

Located last name input field
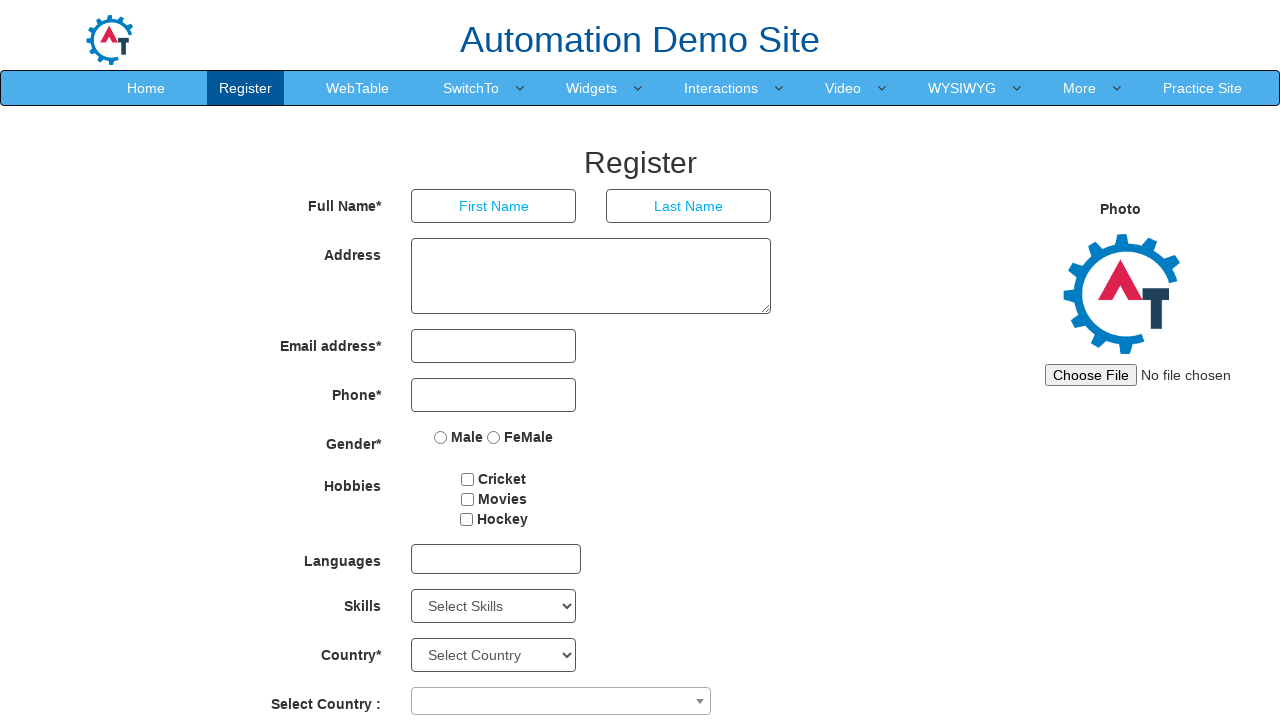

Filled first name field with 'test' on xpath=//input[@ng-model='FirstName']
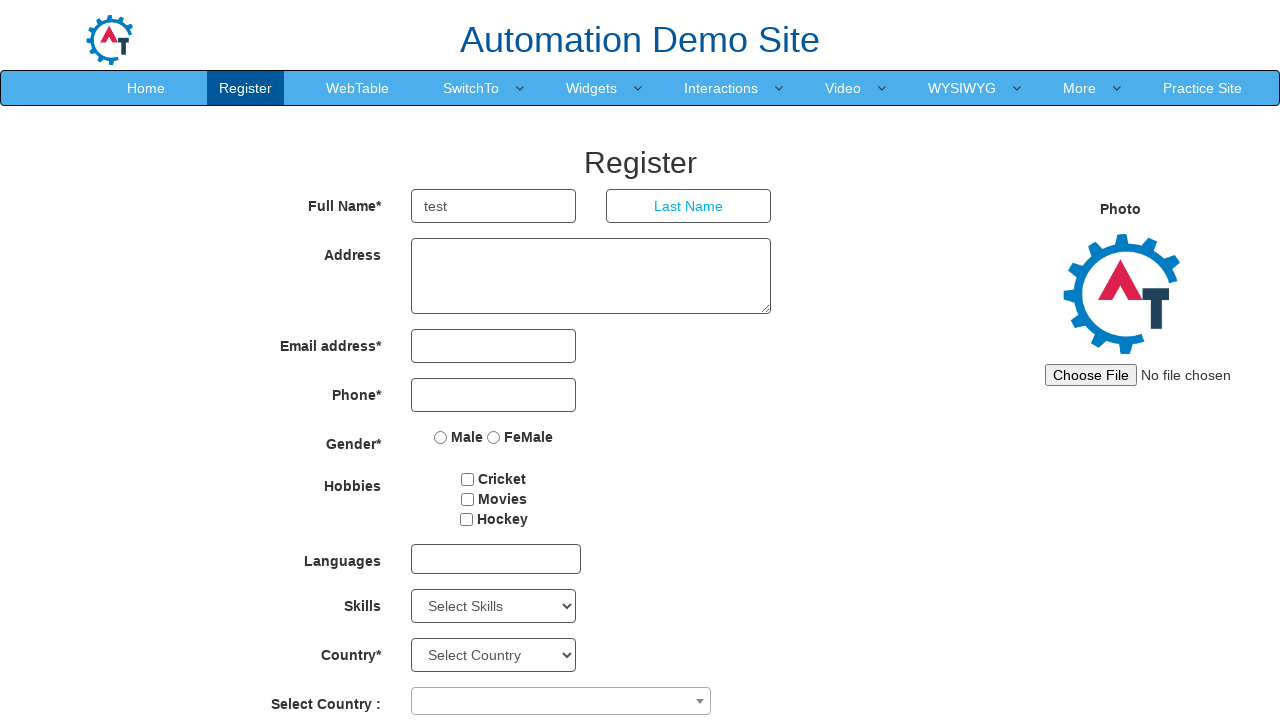

Clicked on first name field at (494, 206) on xpath=//input[@ng-model='FirstName']
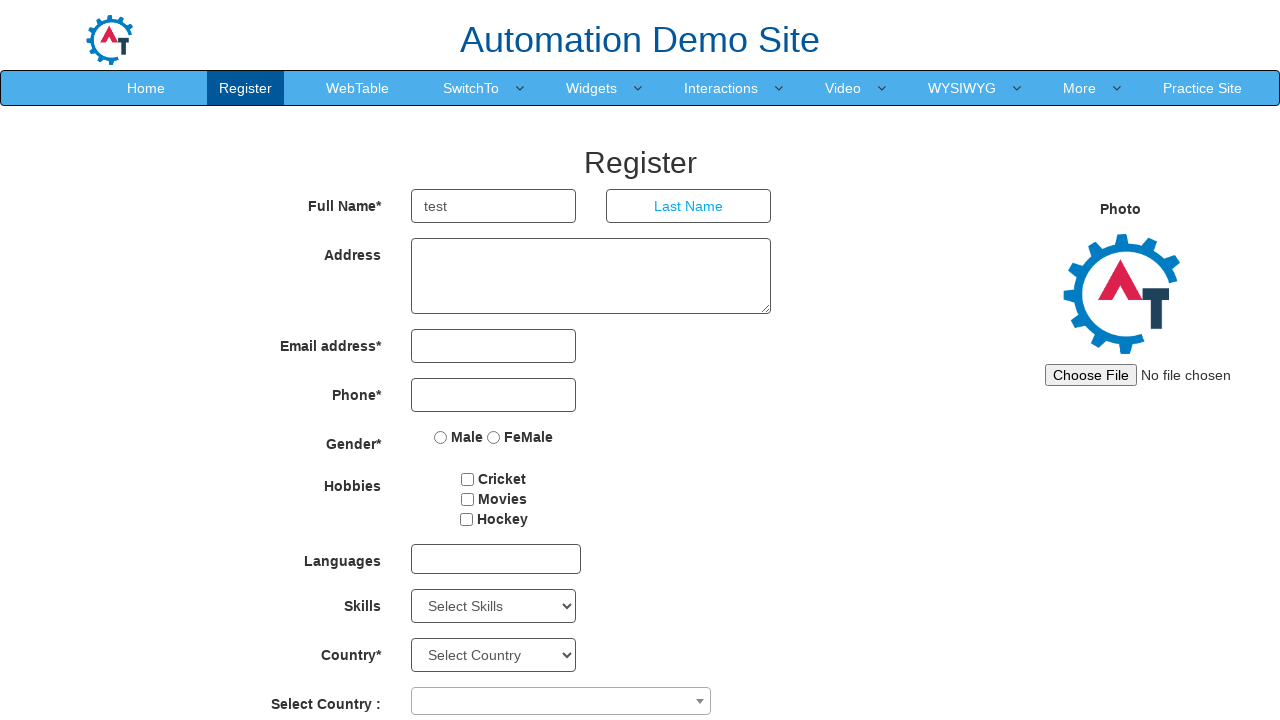

Selected all text in first name field using Ctrl+A
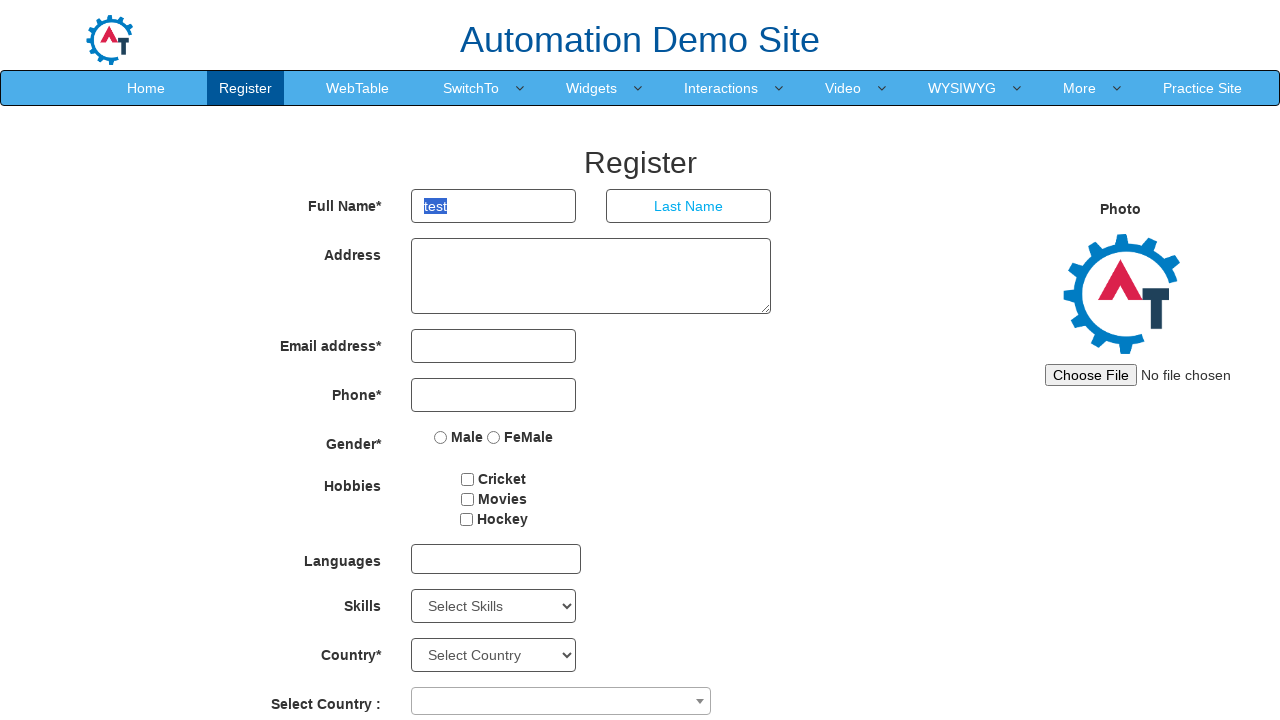

Copied selected text from first name field using Ctrl+C
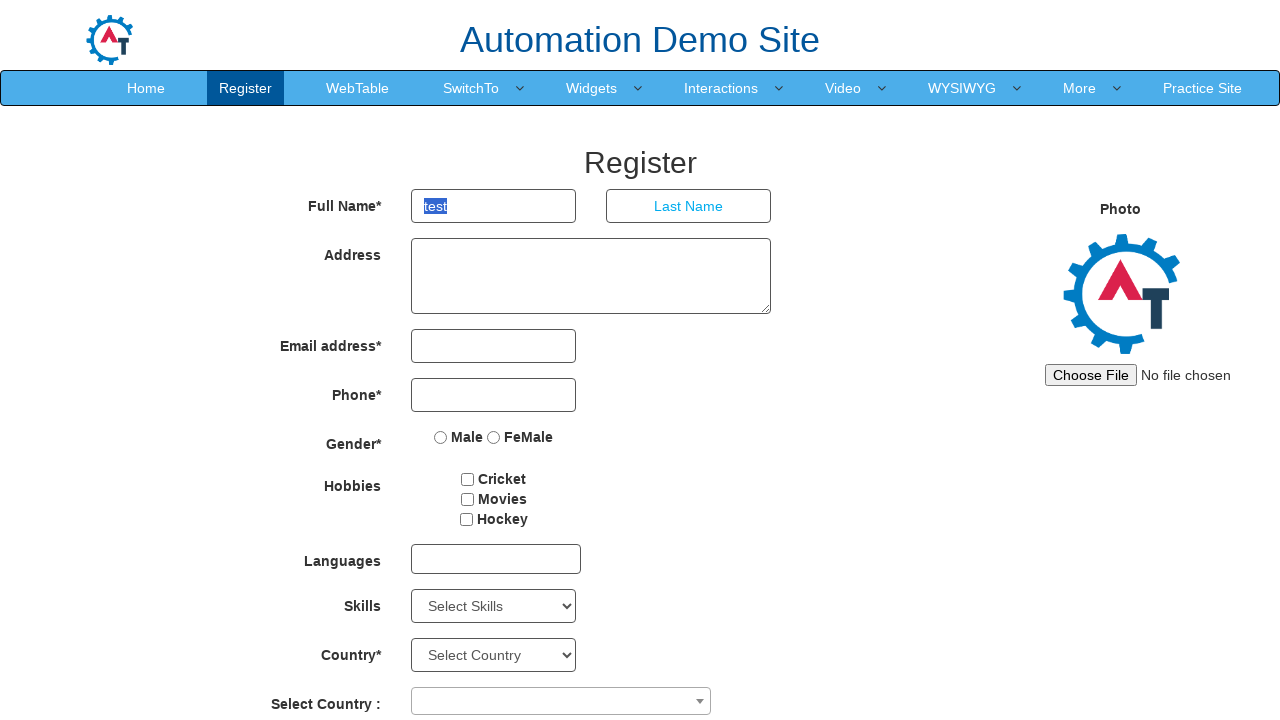

Clicked on last name field at (689, 206) on xpath=//input[@ng-model='LastName']
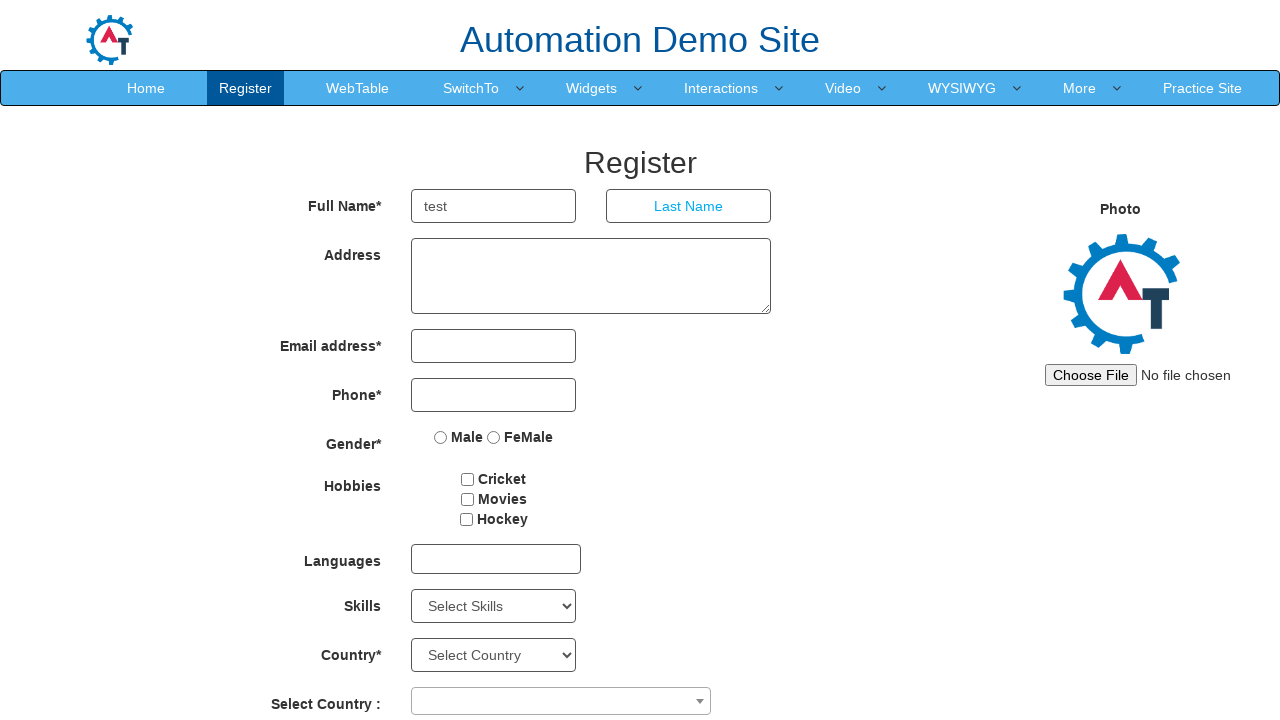

Pasted copied text into last name field using Ctrl+V
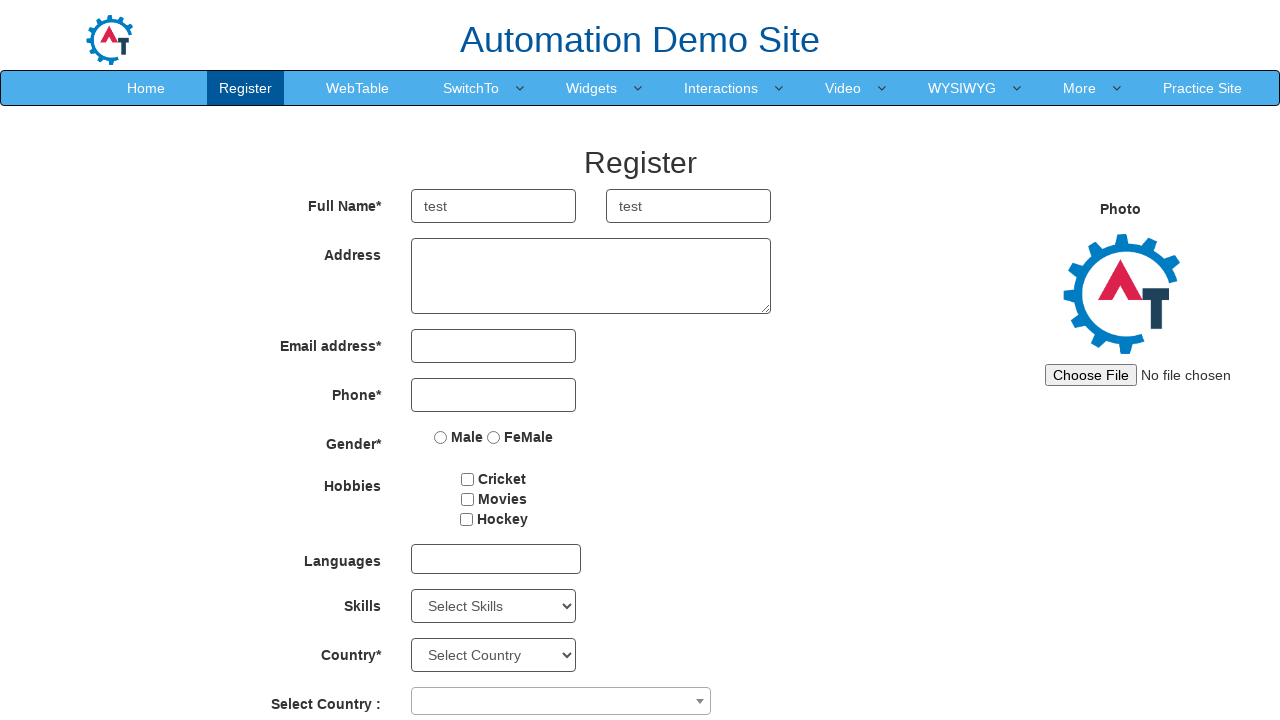

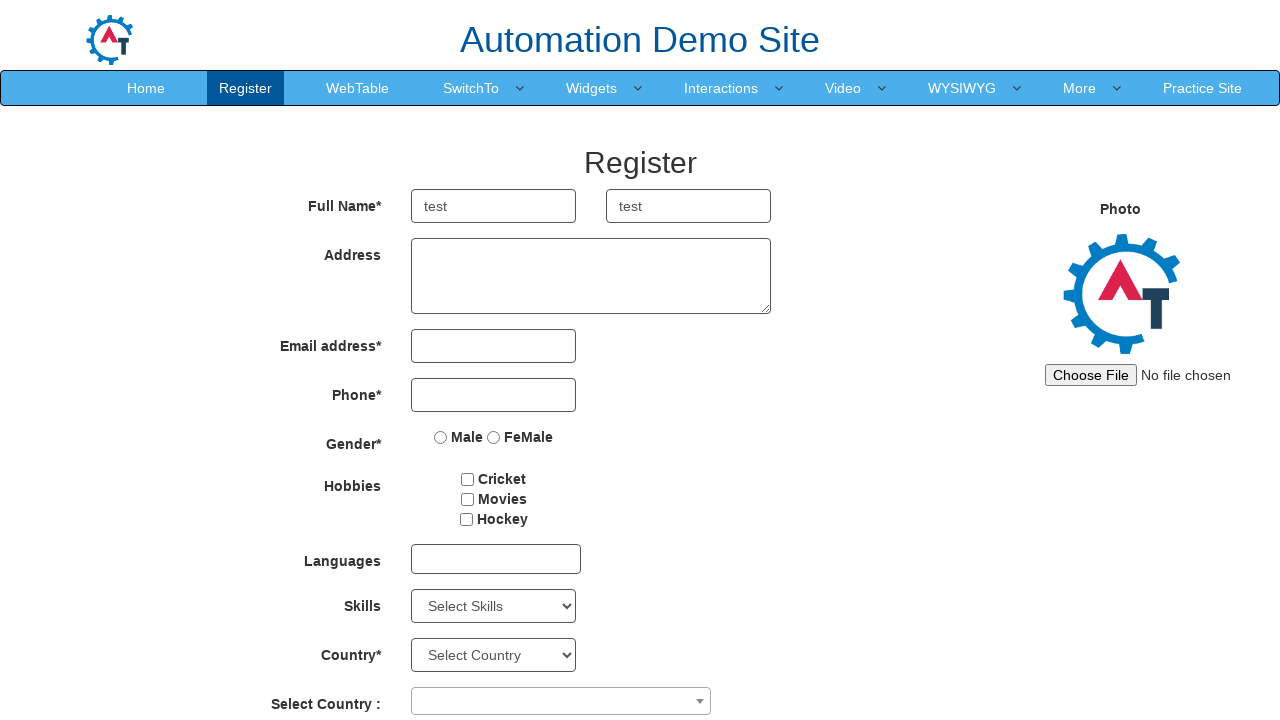